Tests modal dialog by opening it and clicking the Close button to verify the action is recorded

Starting URL: https://bonigarcia.dev/selenium-webdriver-java/dialog-boxes.html

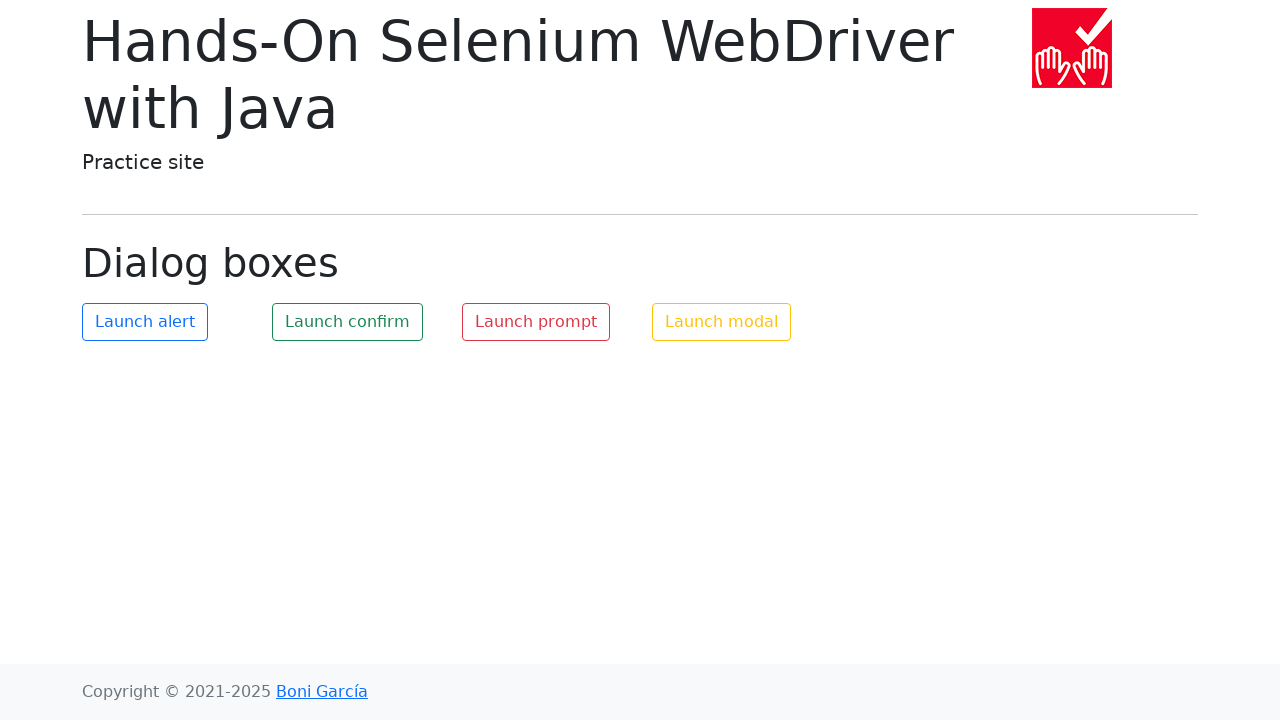

Clicked button to open modal dialog at (722, 322) on #my-modal
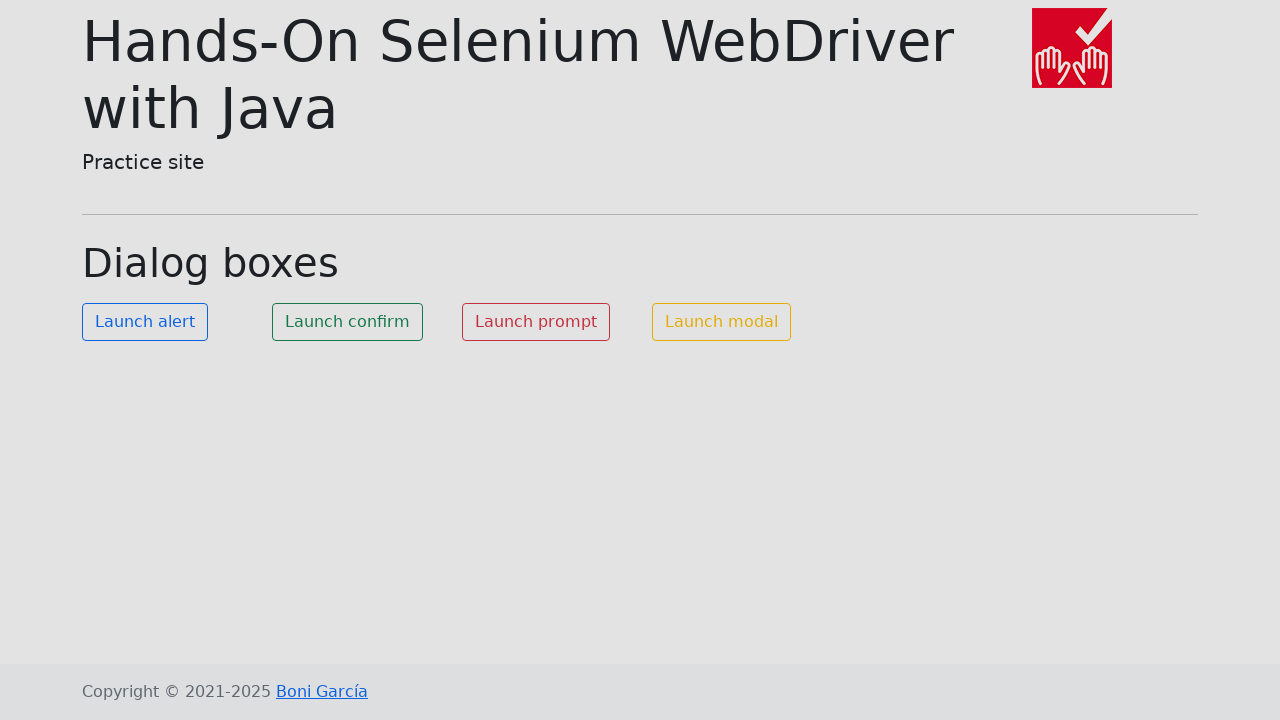

Close button became visible in modal
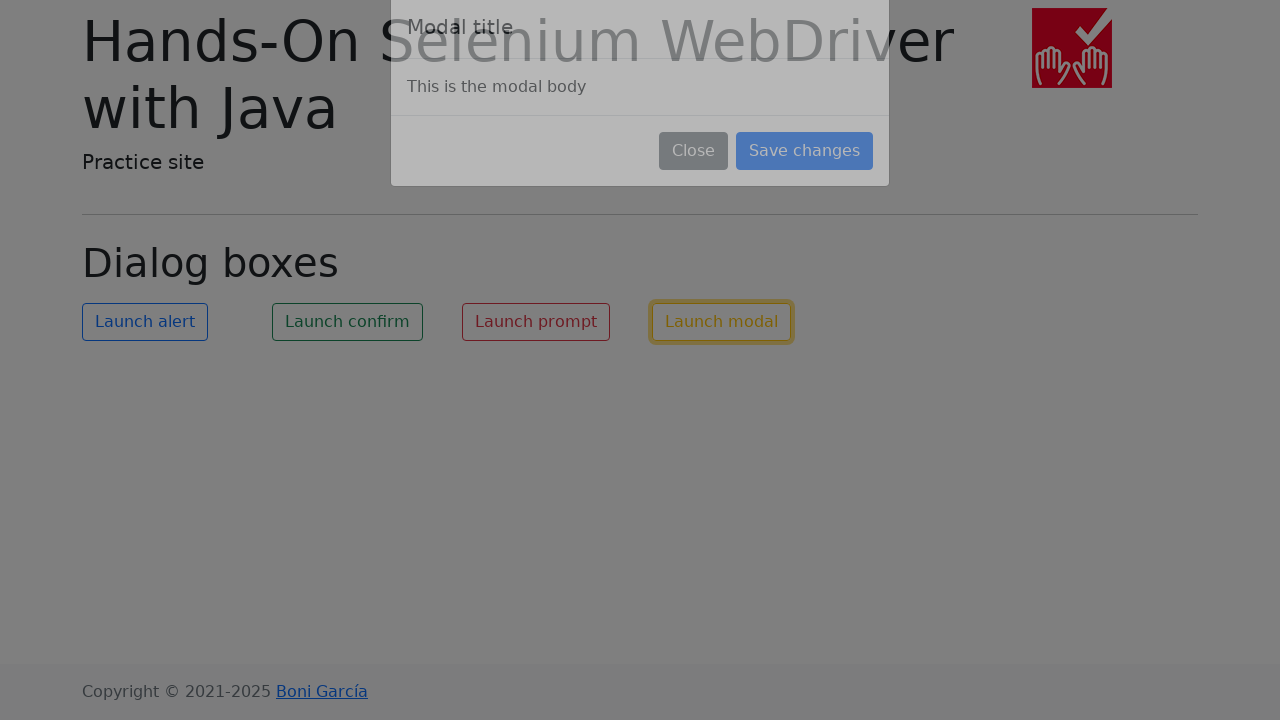

Clicked Close button in modal dialog at (694, 184) on xpath=//button[text()='Close']
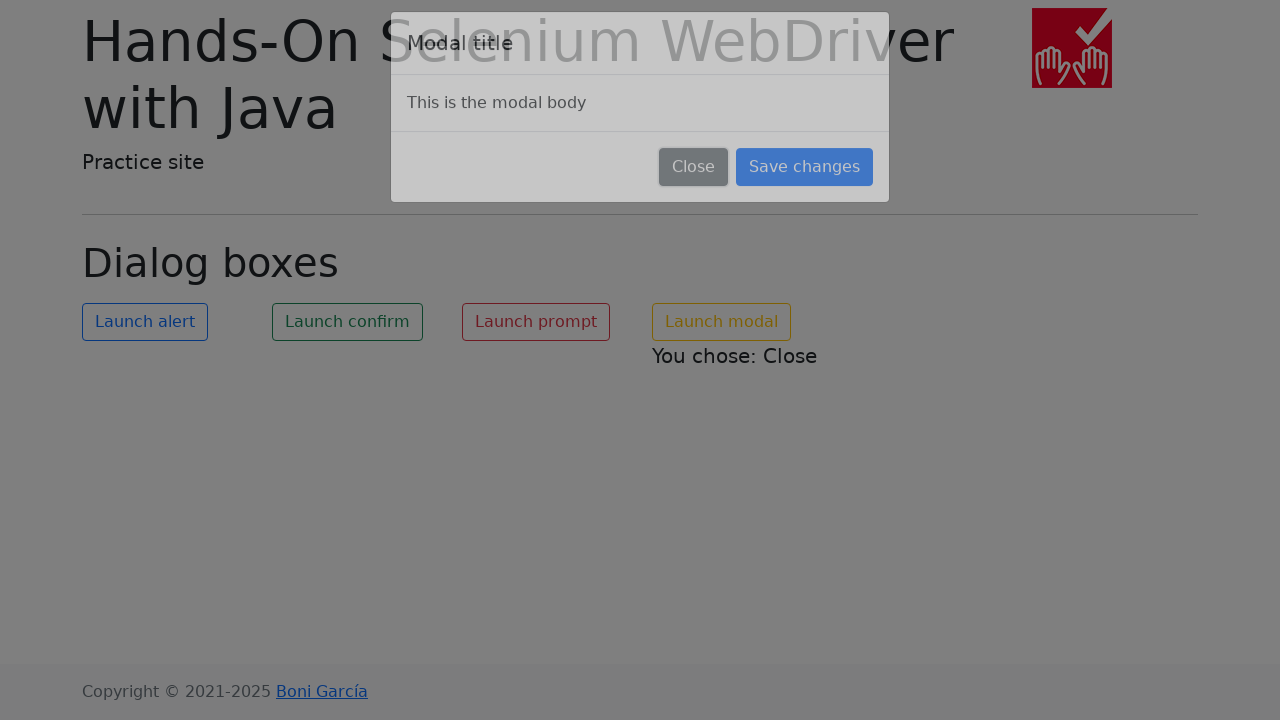

Verified modal action was recorded: 'You chose: Close'
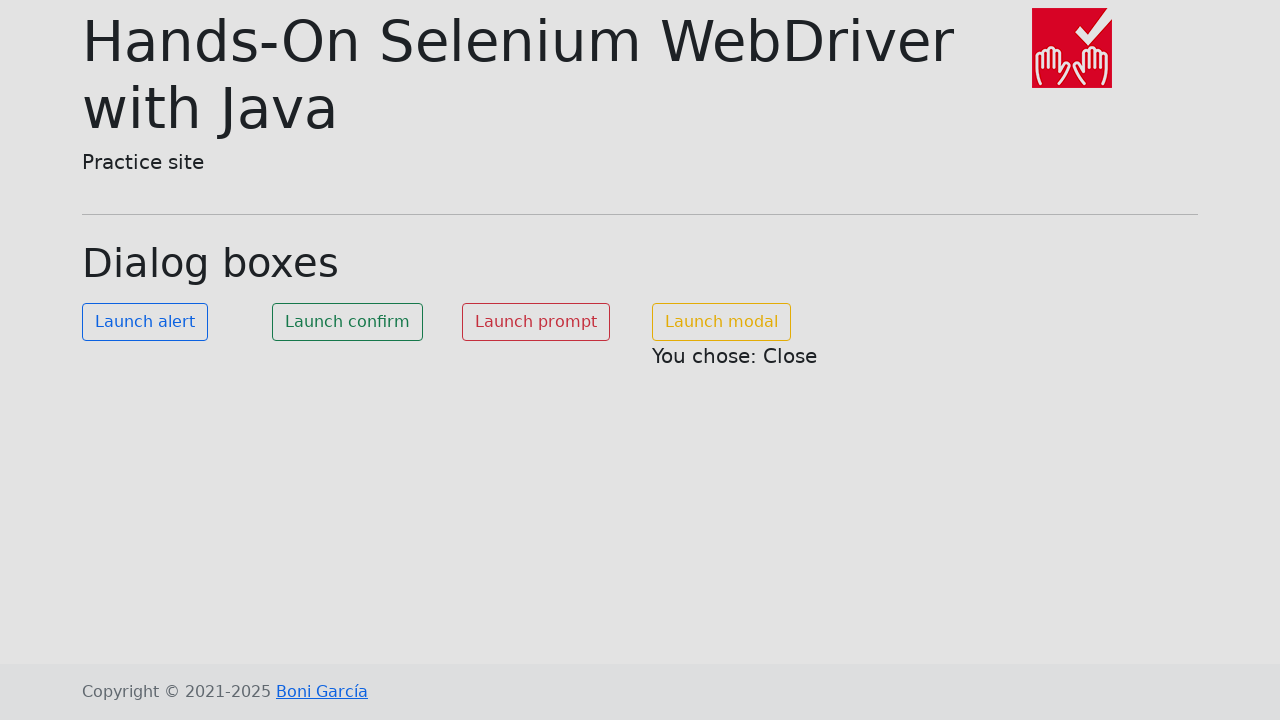

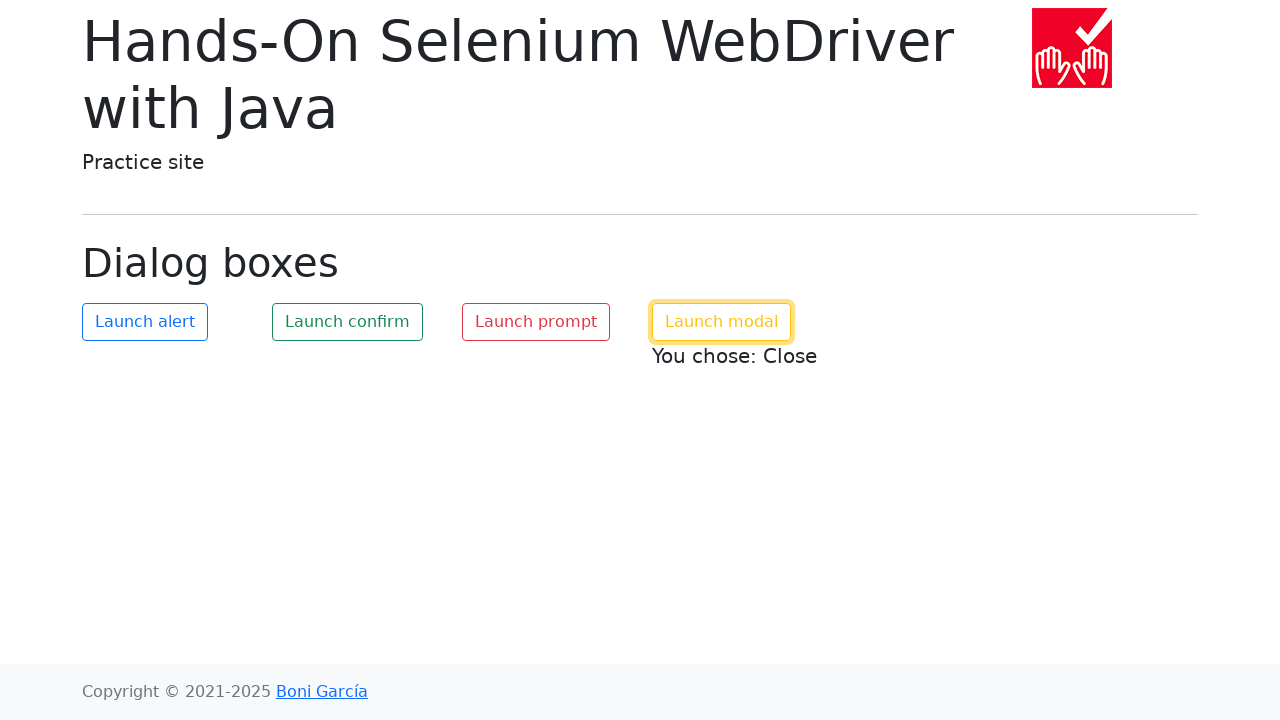